Tests JavaScript prompt alert by triggering it, entering text, and verifying the entered value is displayed in the result.

Starting URL: https://automationfc.github.io/basic-form/index.html

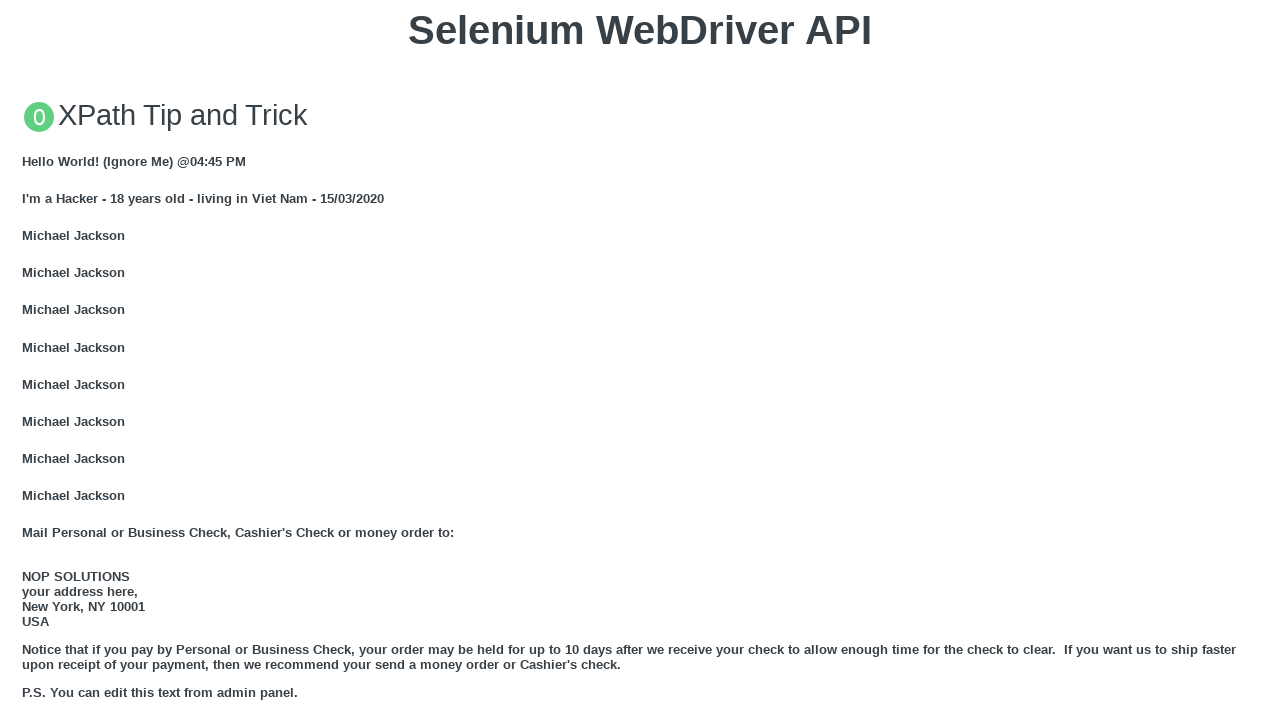

Set up dialog handler to accept prompt with input text 'testinput123'
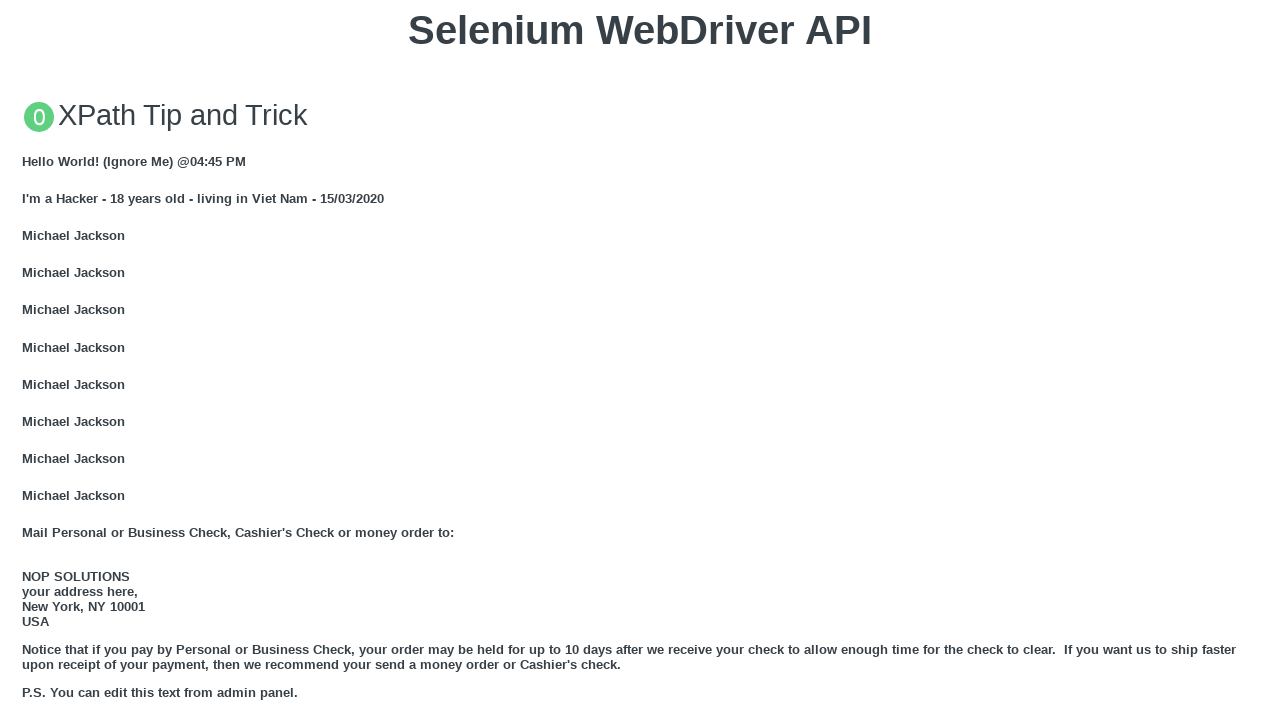

Clicked button to trigger JavaScript prompt alert at (640, 360) on xpath=//div[@class='example']//button[@onclick='jsPrompt()']
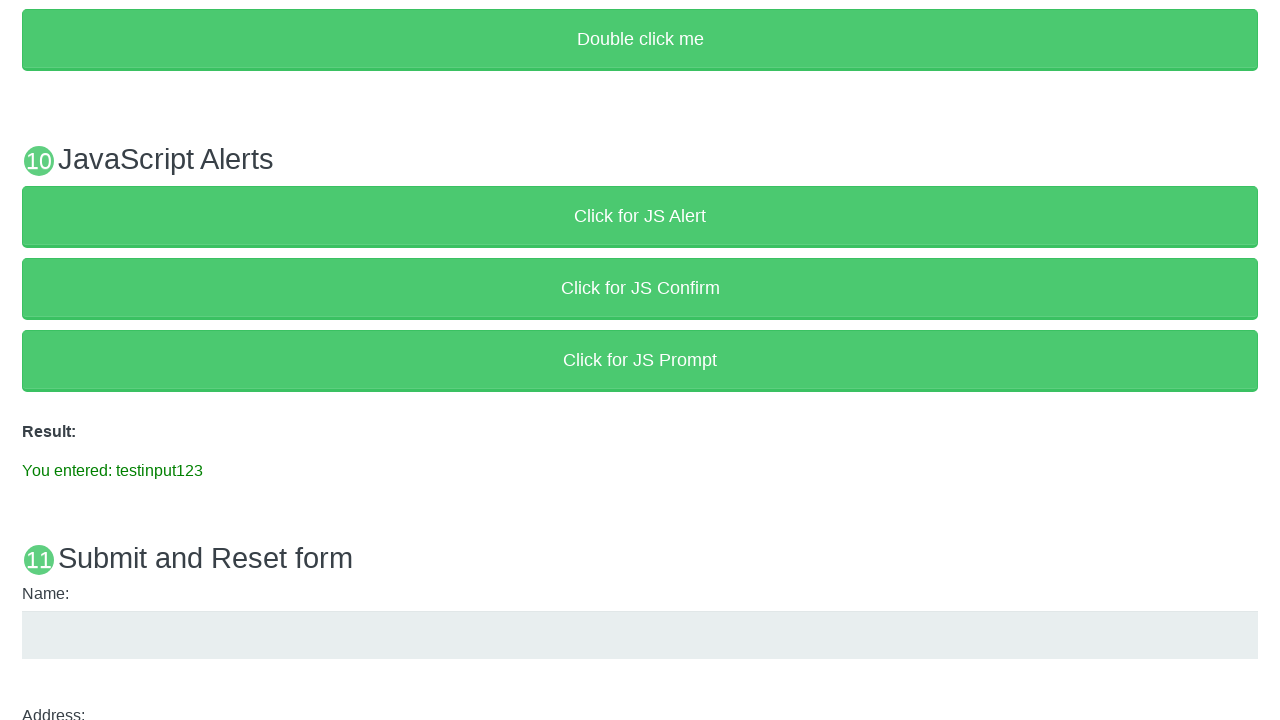

Verified result displays entered text 'You entered: testinput123'
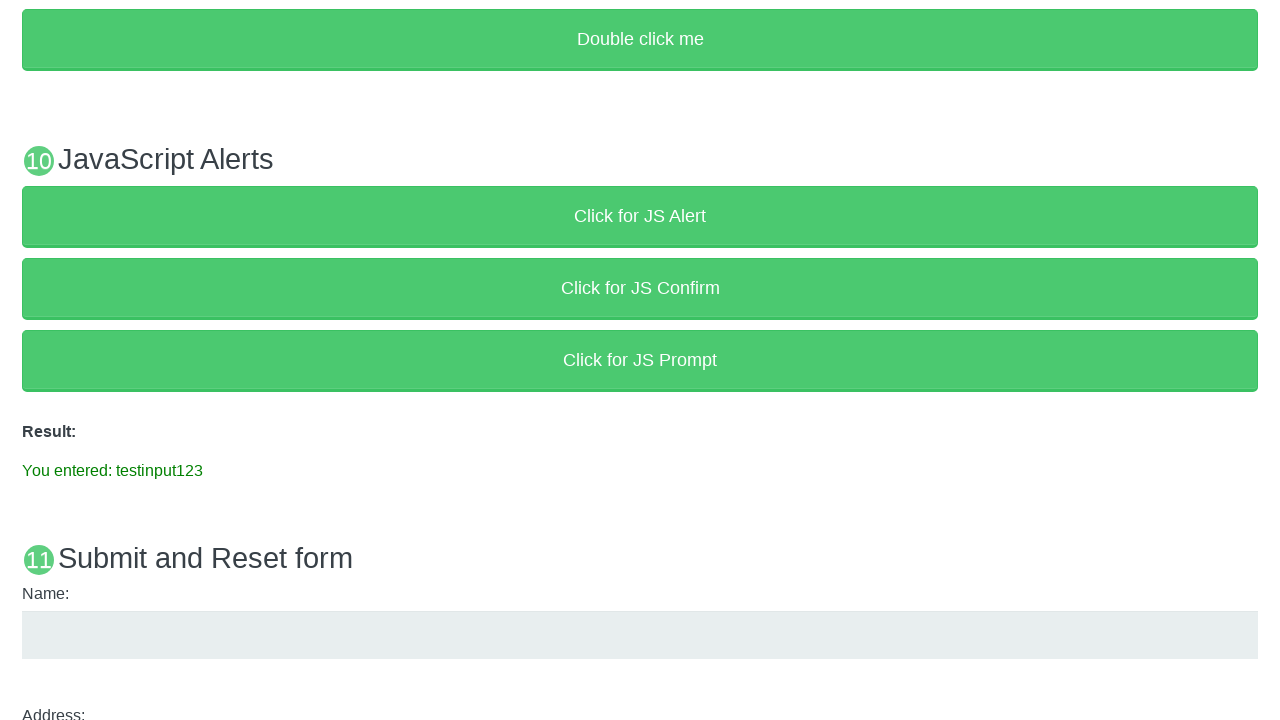

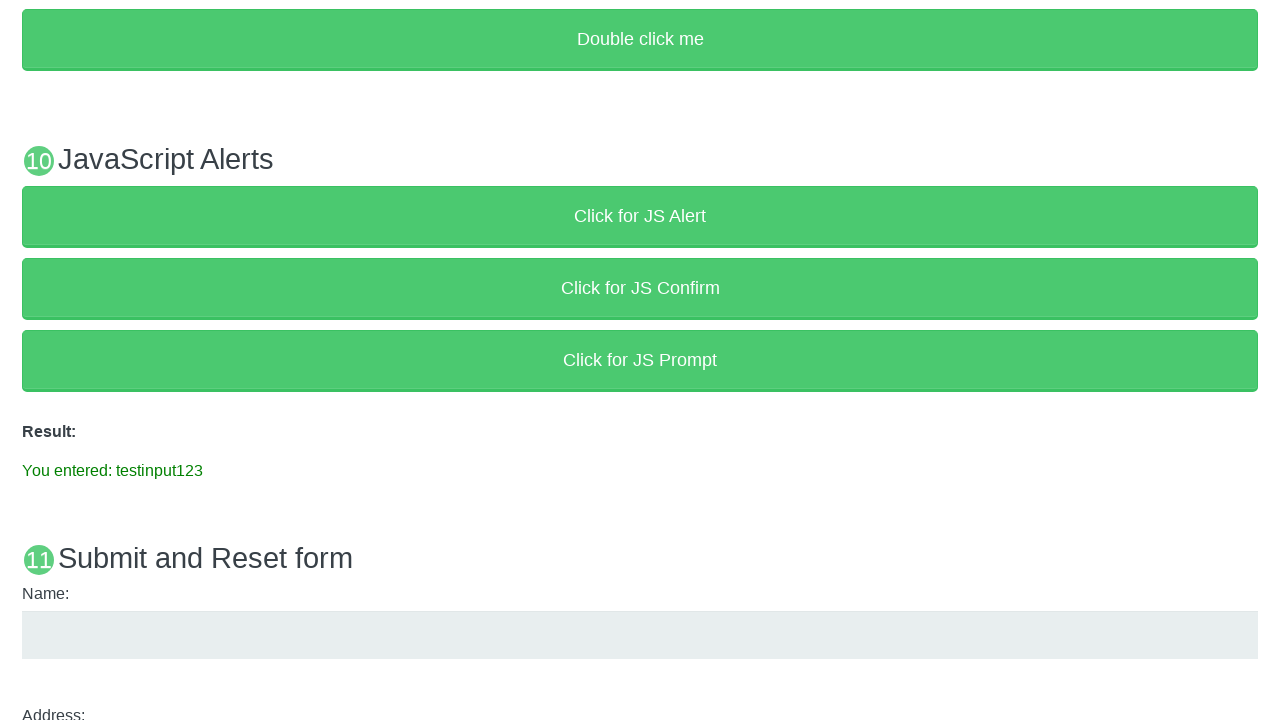